Tests user registration functionality by filling in personal details (first name, last name, email, phone) on a demo registration form and submitting it.

Starting URL: https://demo.automationtesting.in/Register.html

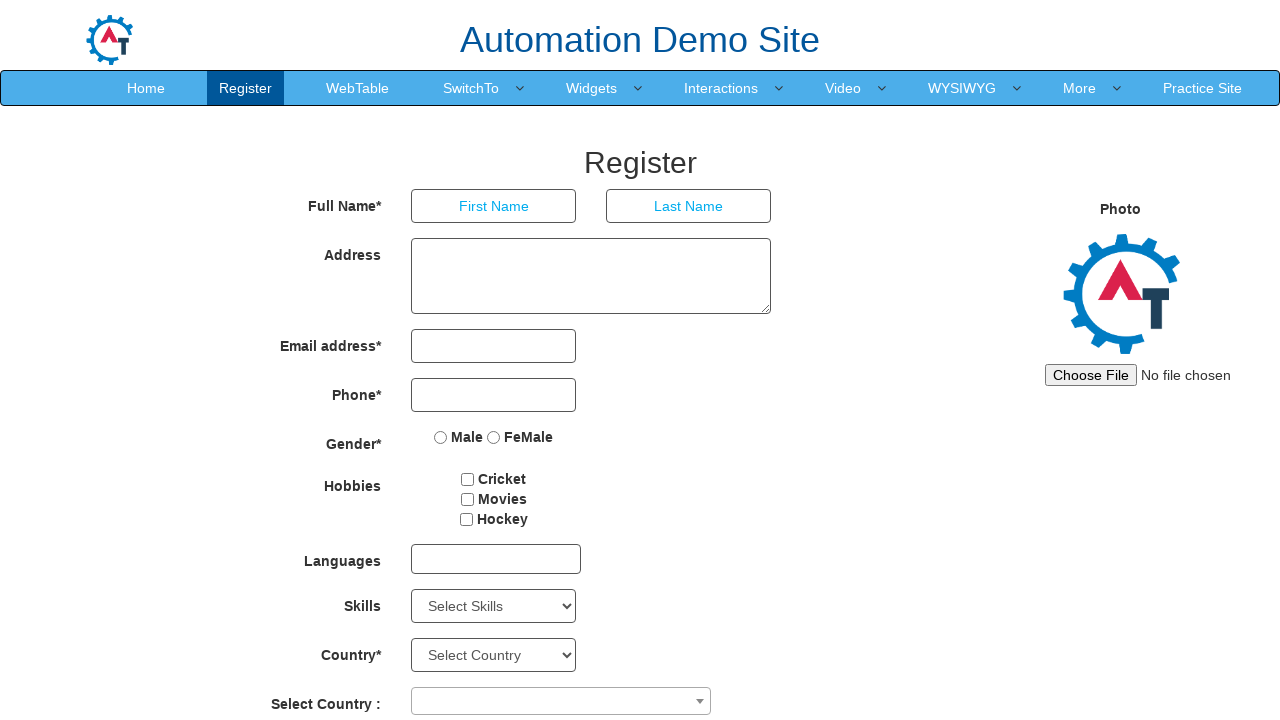

Filled first name field with 'Michael' on input[ng-model='FirstName']
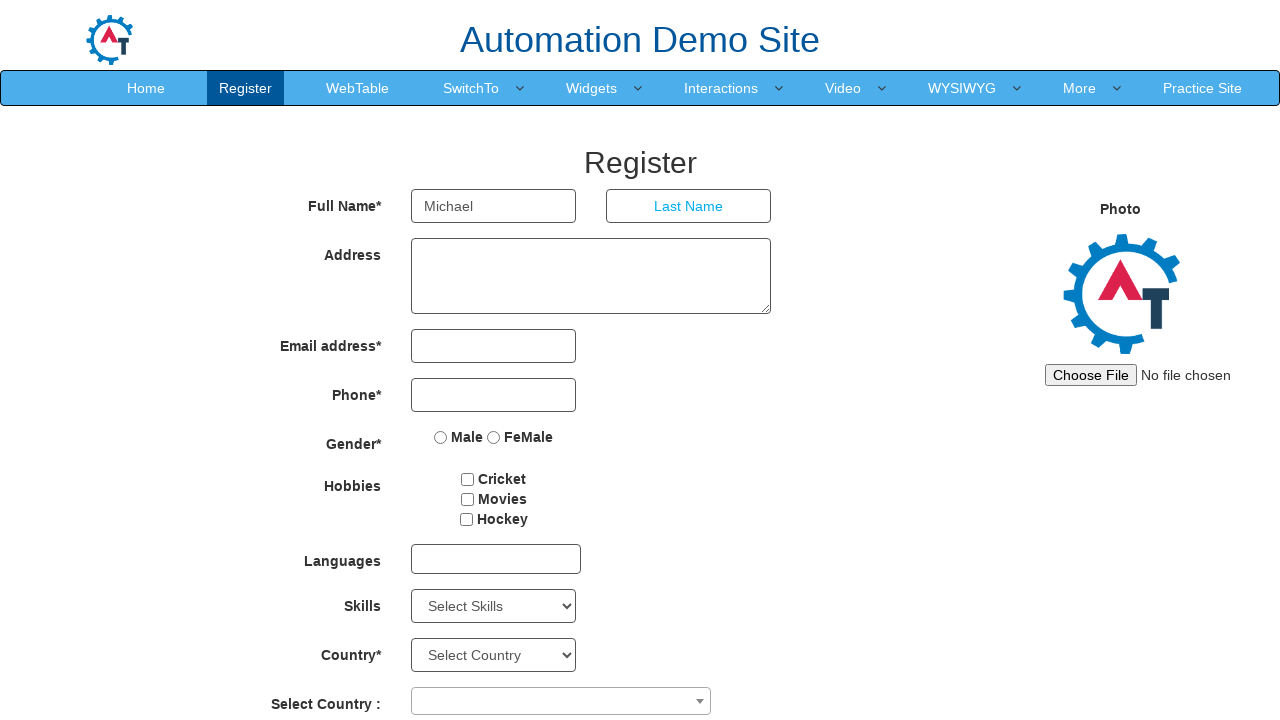

Filled last name field with 'Thompson' on input[ng-model='LastName']
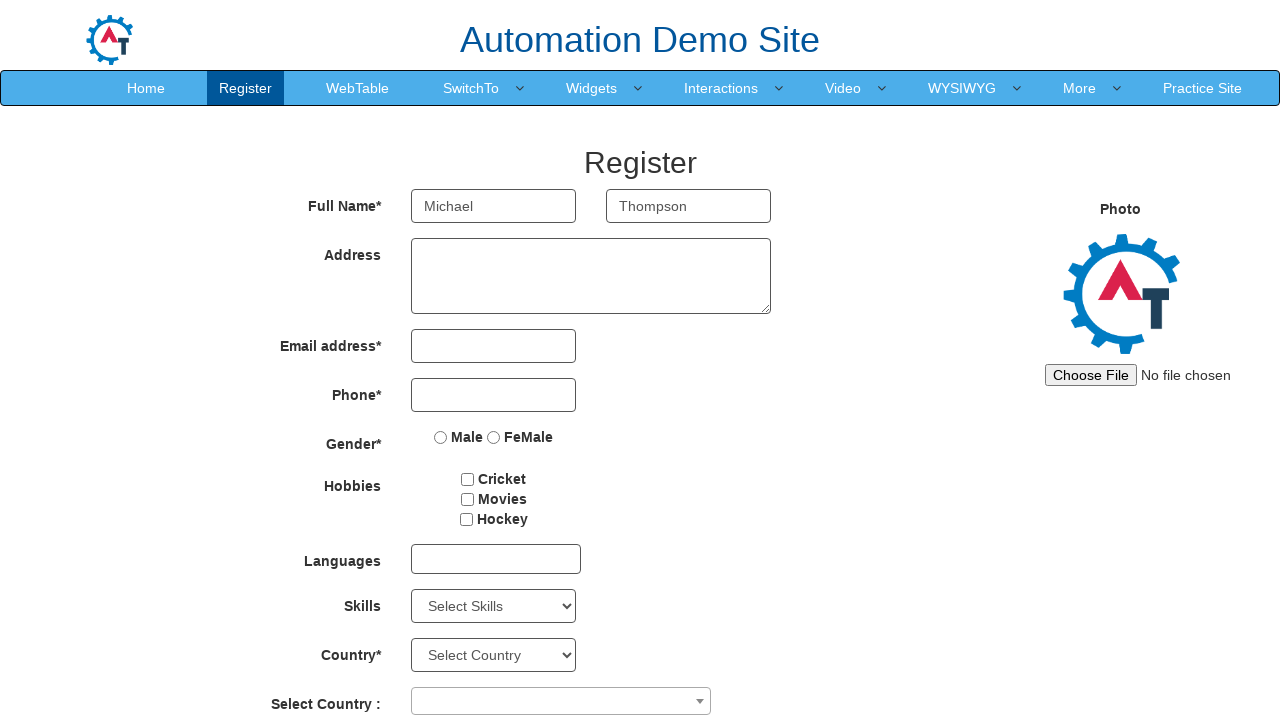

Filled email field with 'michael.thompson847@example.com' on input[type='email']
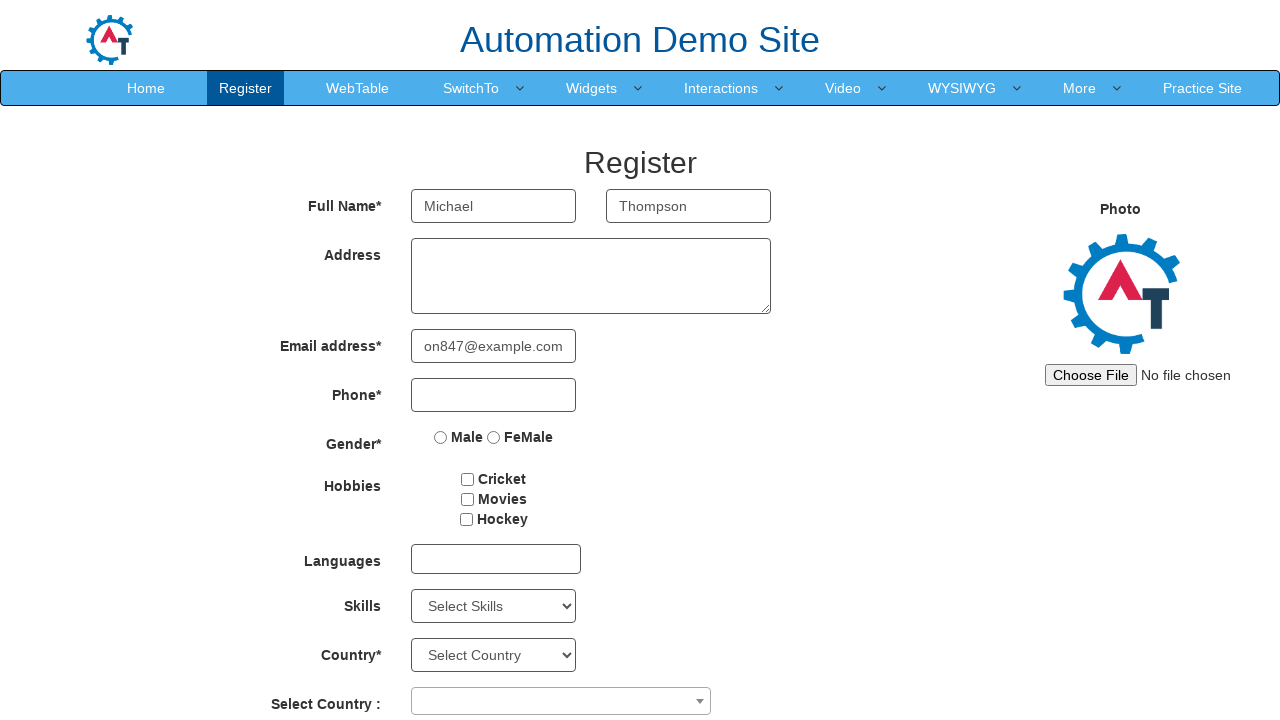

Filled phone number field with '5551234567' on input[type='tel']
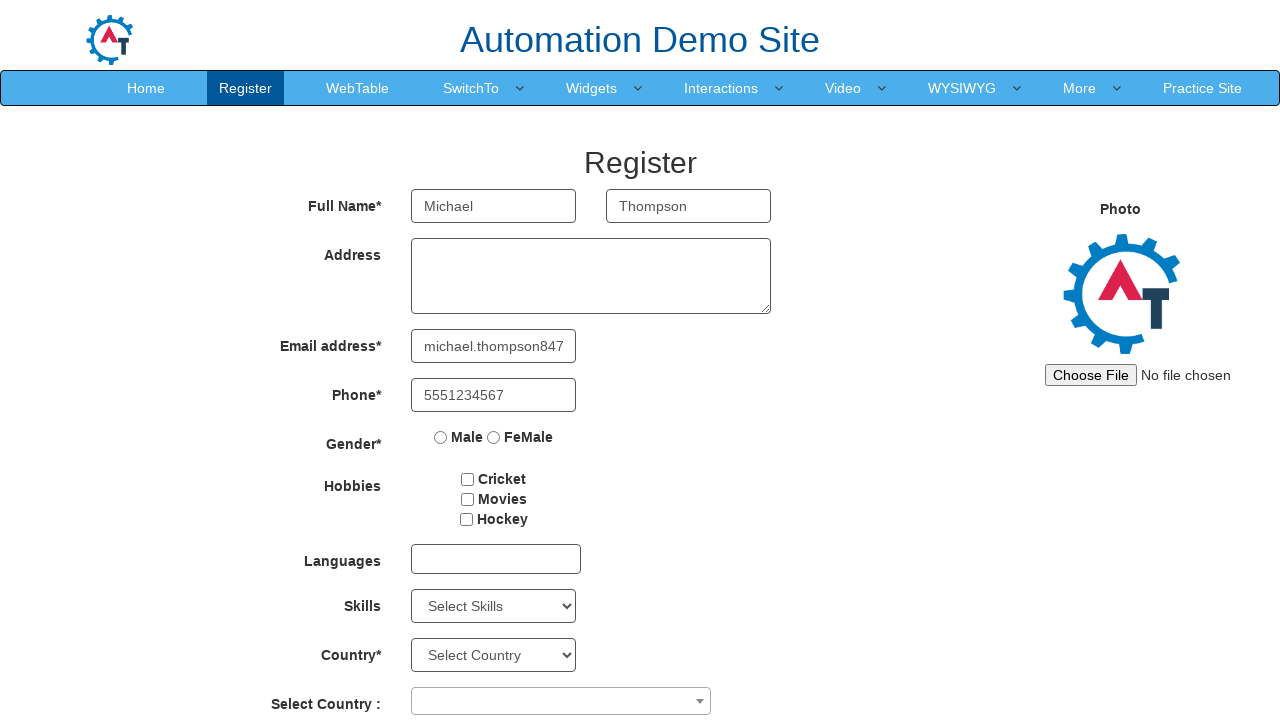

Clicked submit button to complete user registration at (572, 623) on button#submitbtn
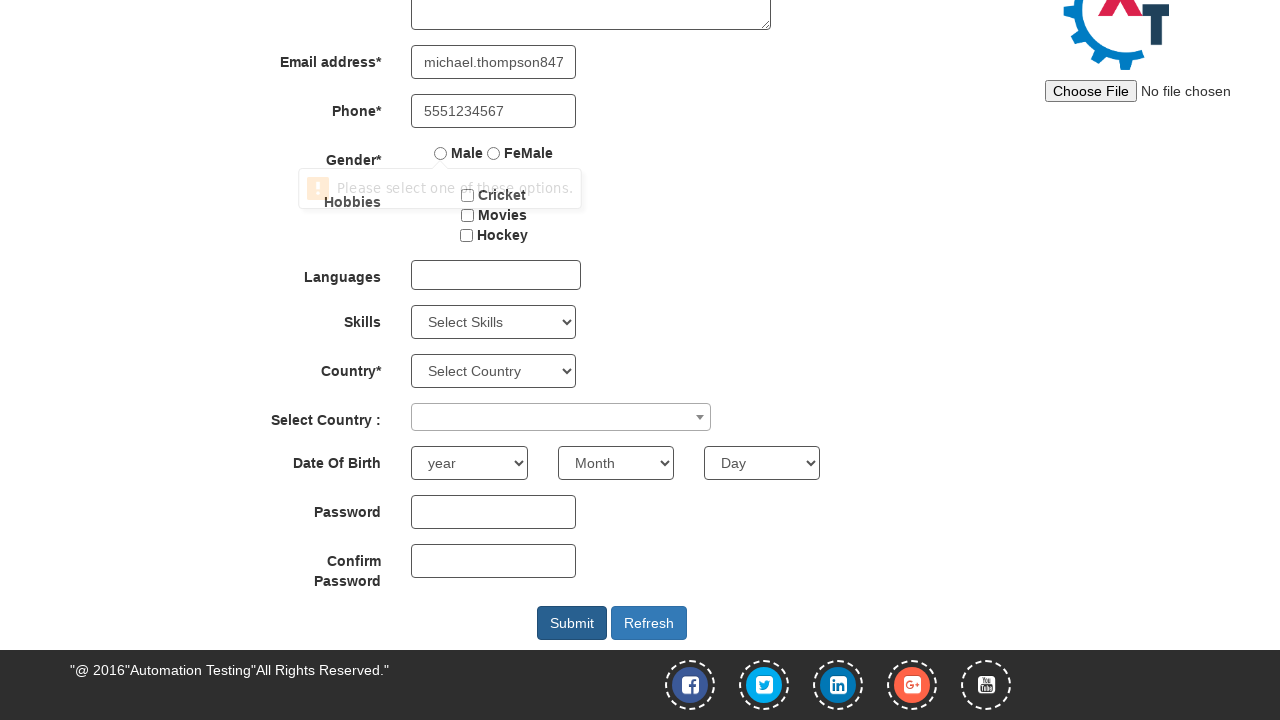

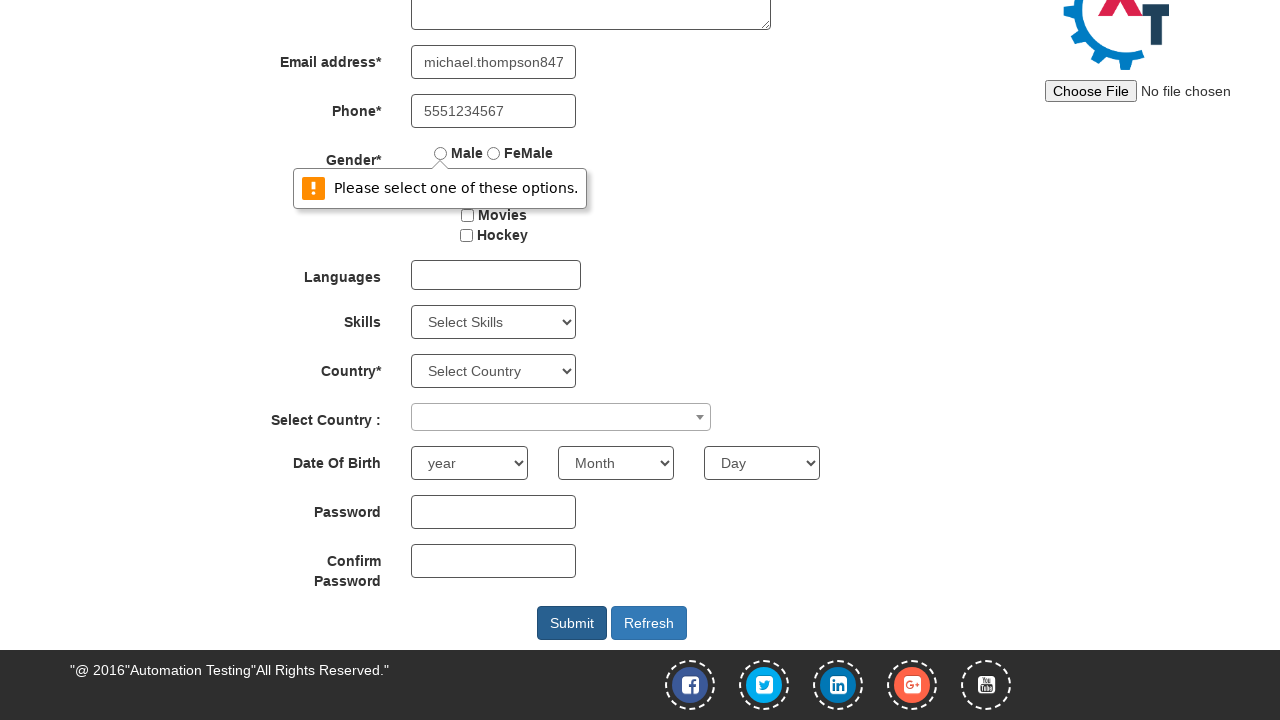